Navigates to a GitHub user's profile and clicks on the repositories tab to view their public repositories

Starting URL: https://github.com/torvalds

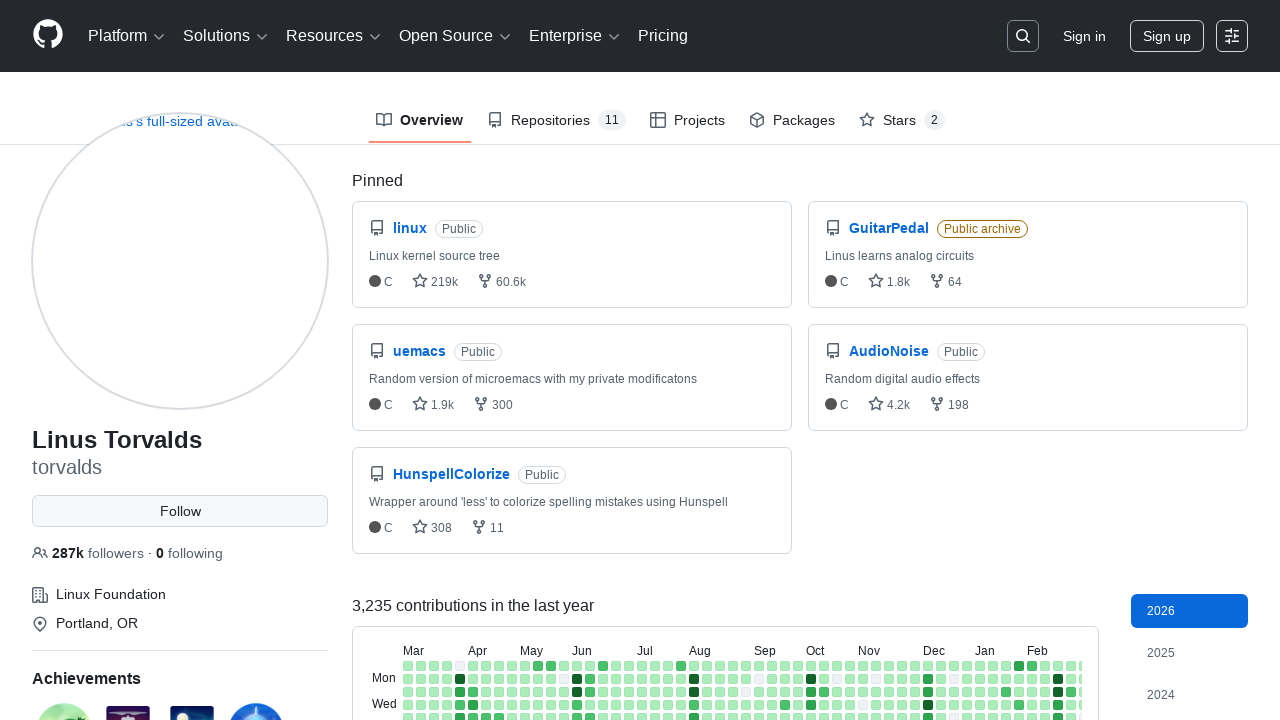

Located all repository tab elements
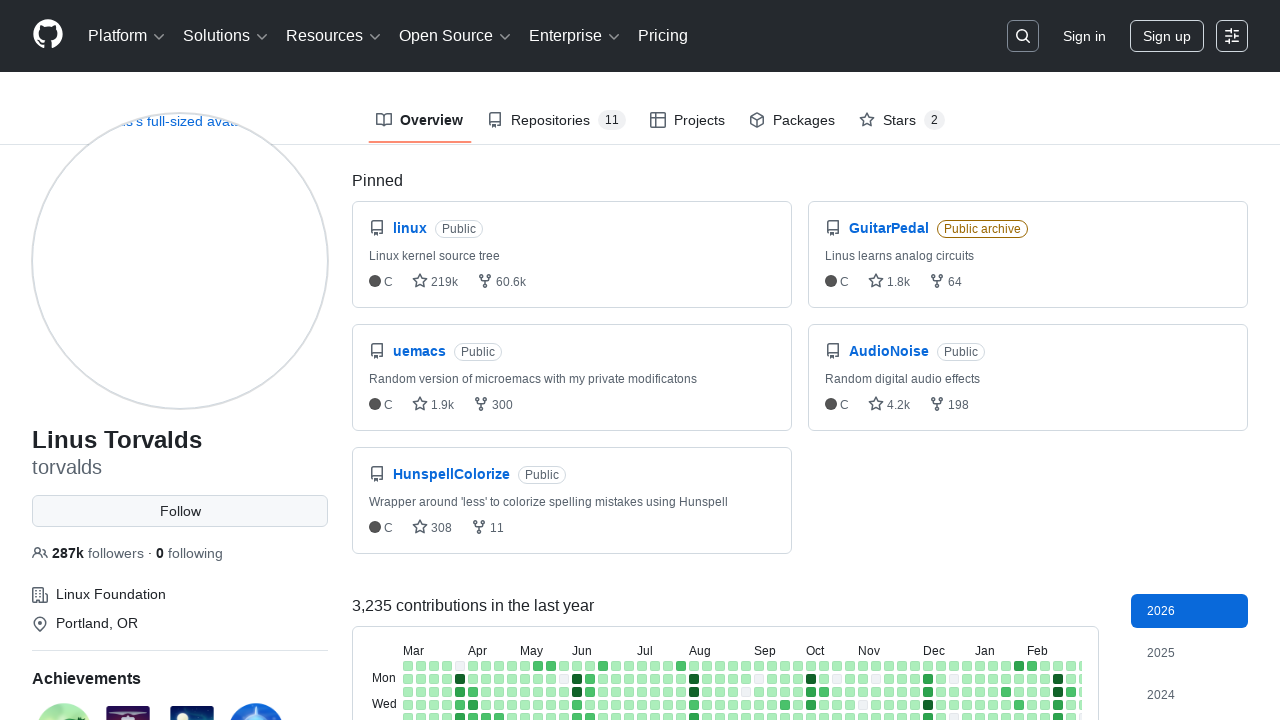

Clicked on the repositories tab at (556, 120) on .js-responsive-underlinenav-item >> nth=1
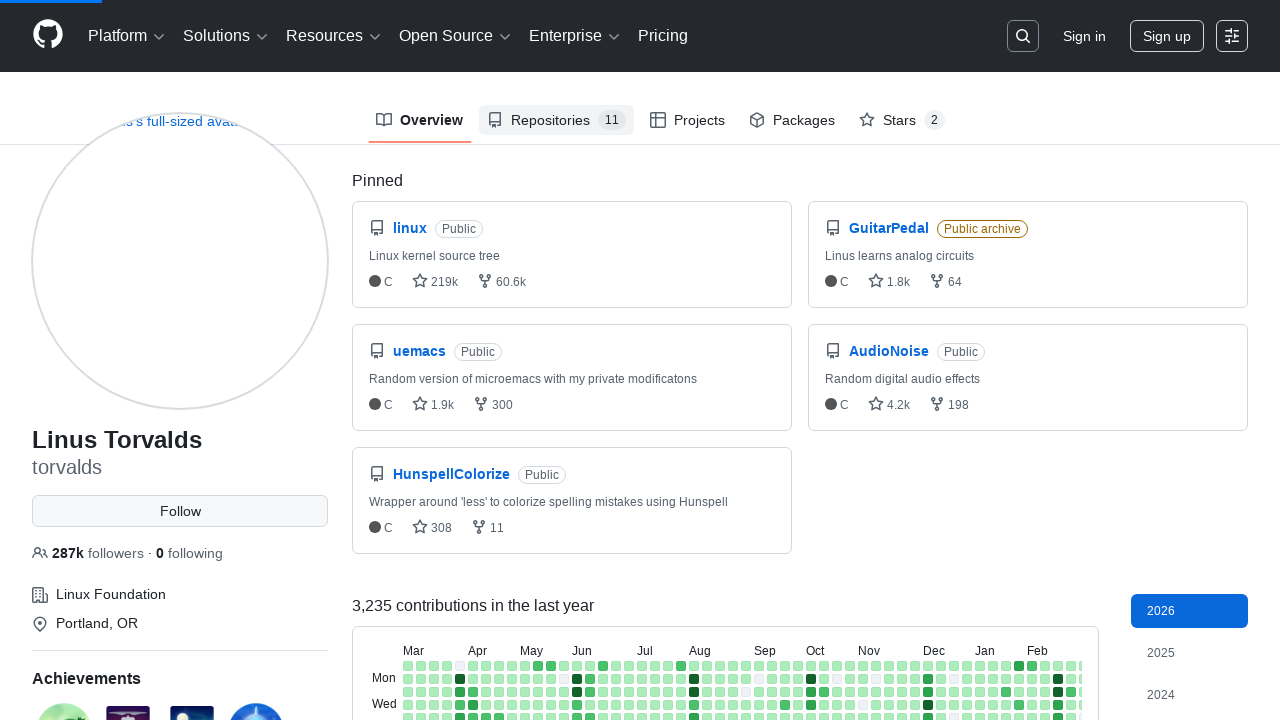

Waited for public repositories to load
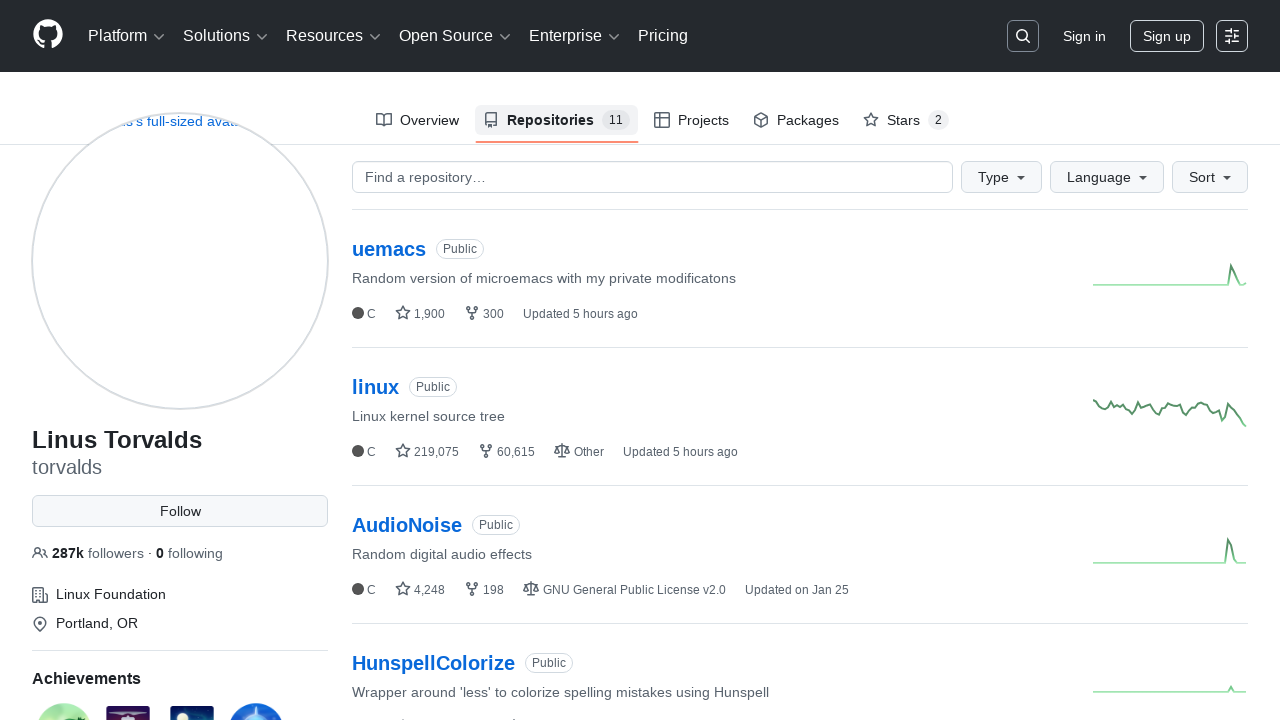

Verified first public repository element is displayed
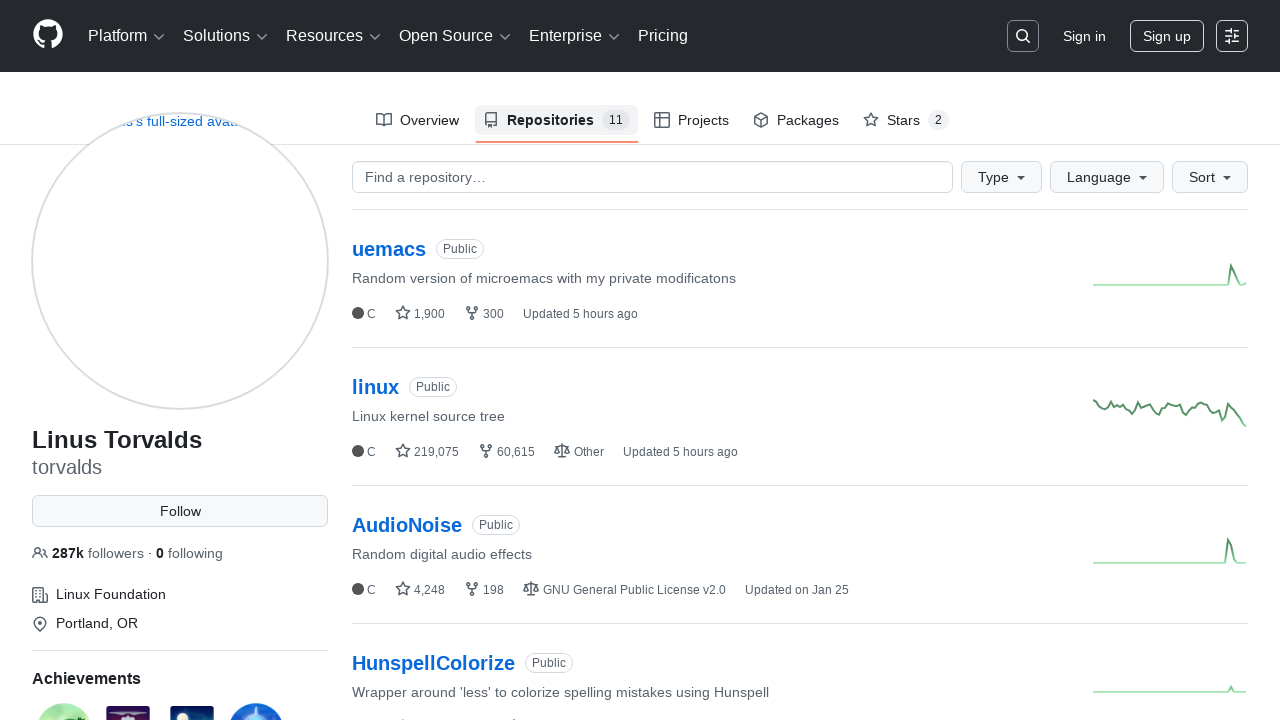

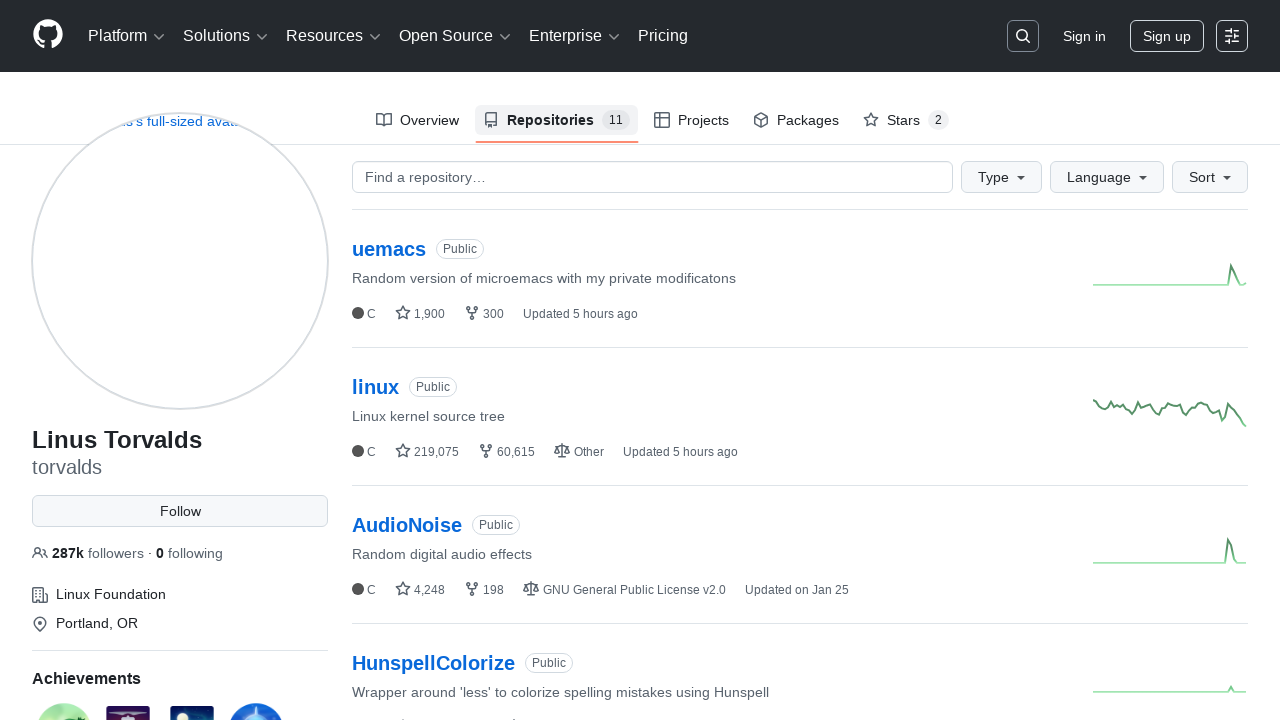